Tests drag and drop functionality on the jQuery UI demo page by dragging the draggable element and dropping it onto the droppable target area within an iframe.

Starting URL: https://jqueryui.com/droppable/

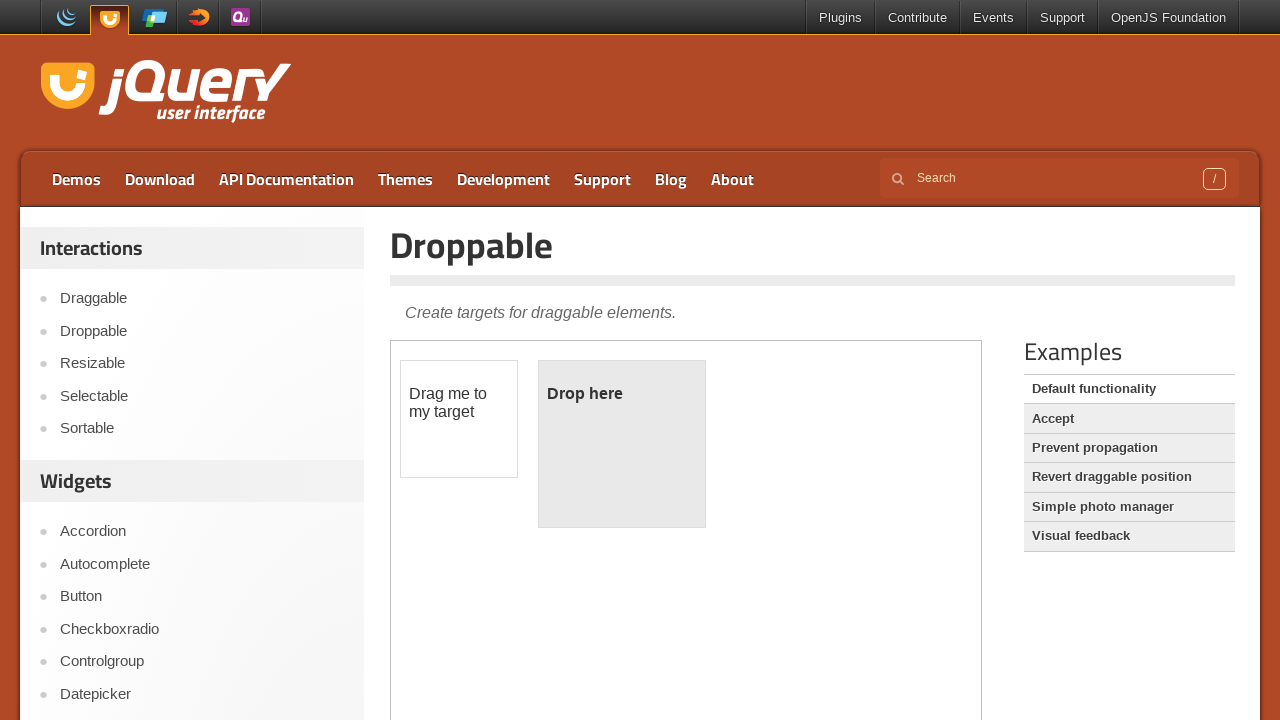

Located the demo iframe on the jQuery UI droppable page
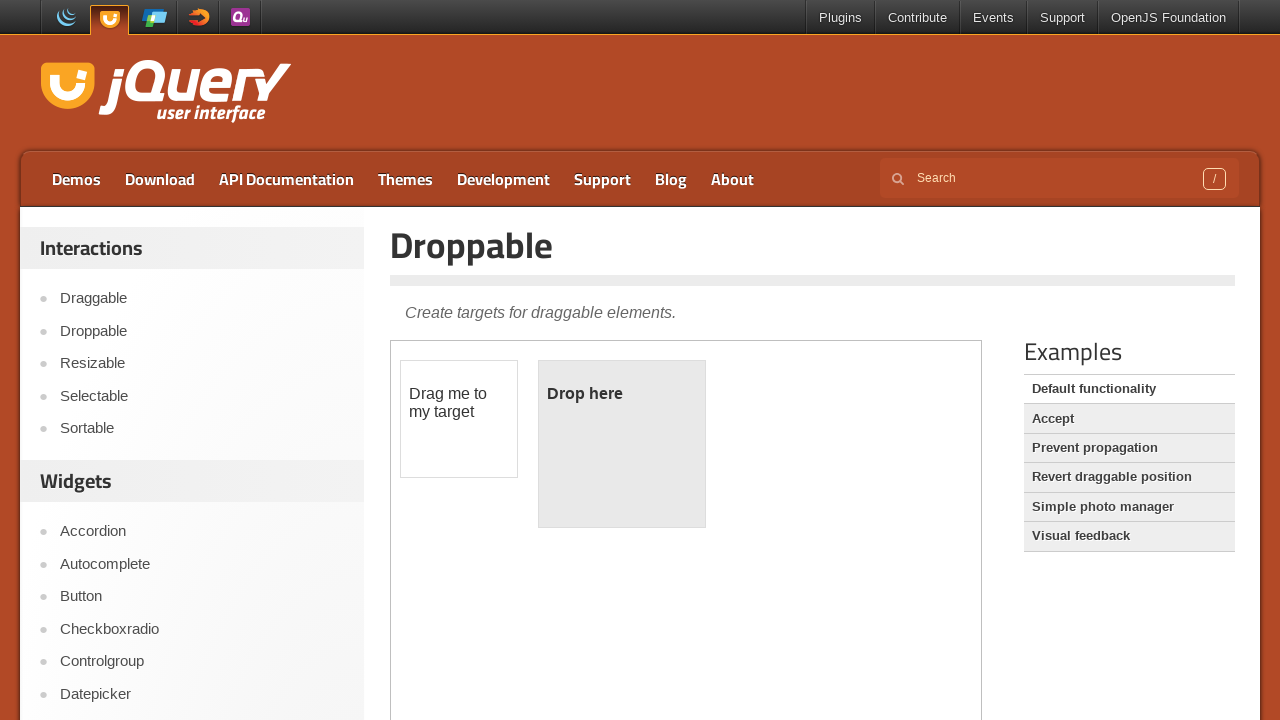

Located the draggable element within the iframe
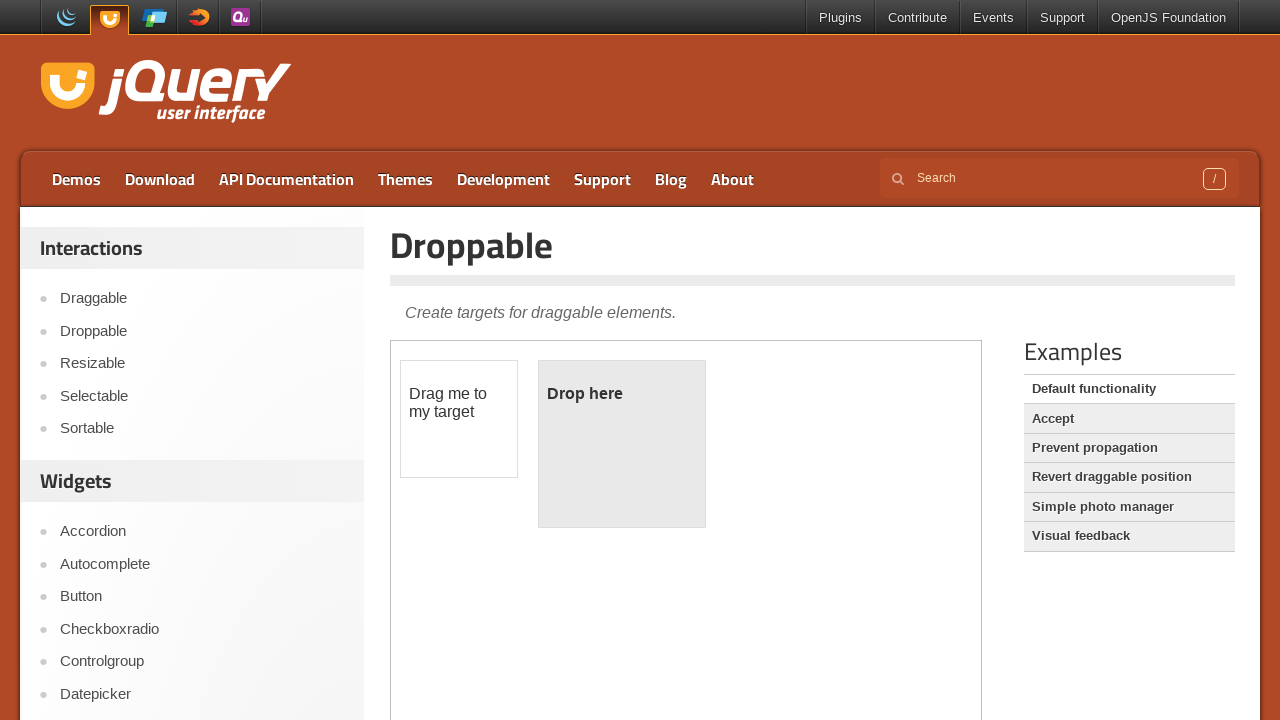

Located the droppable target element within the iframe
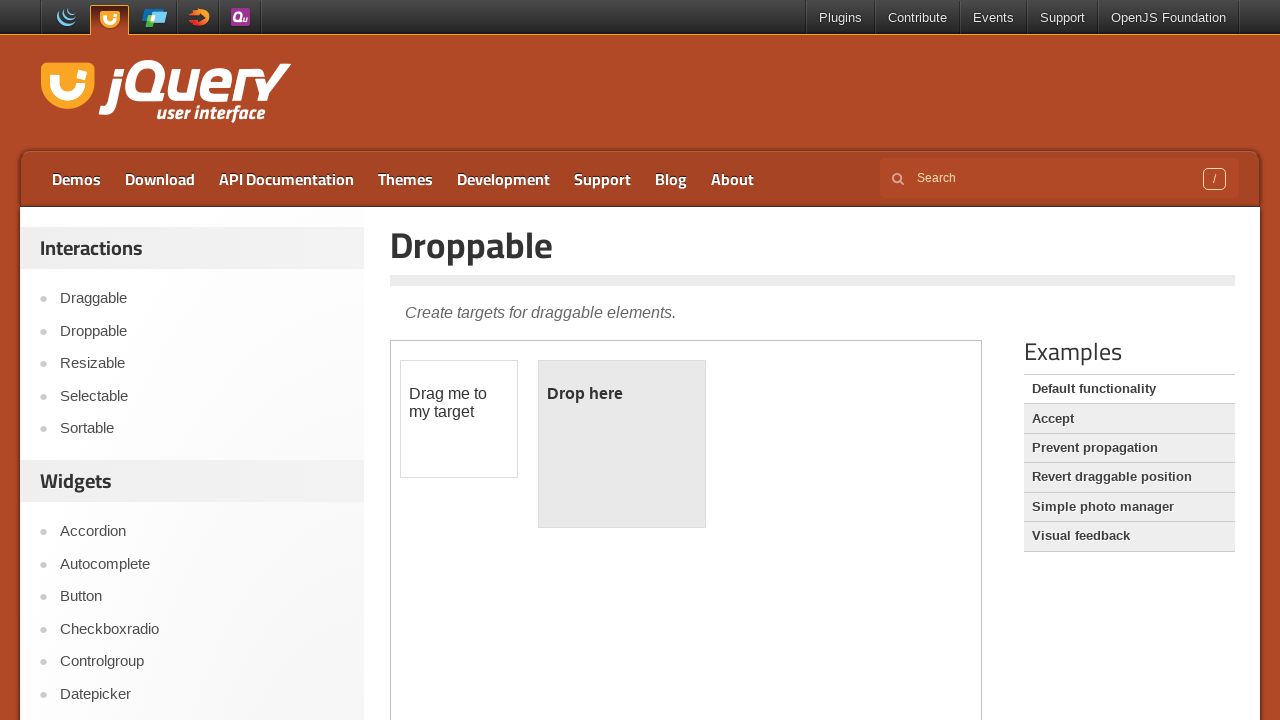

Dragged the draggable element and dropped it onto the droppable target at (622, 444)
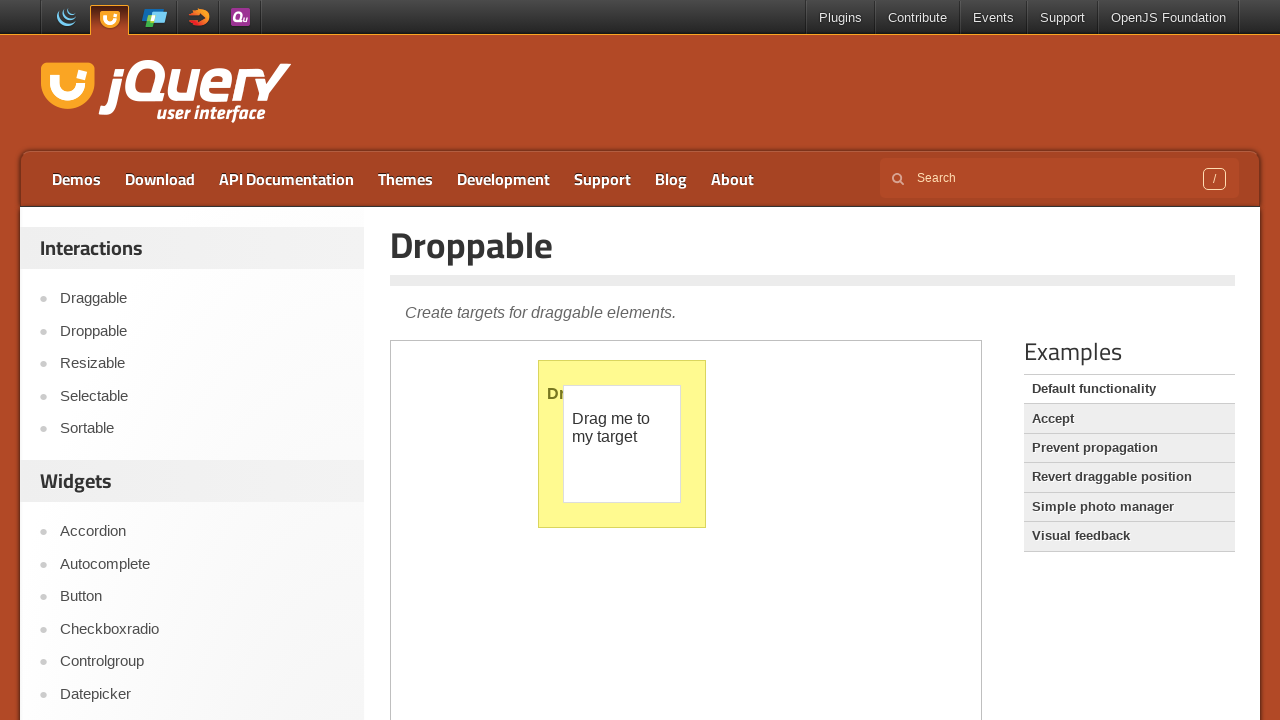

Verified that the drop was successful - droppable element displays 'Dropped!' text
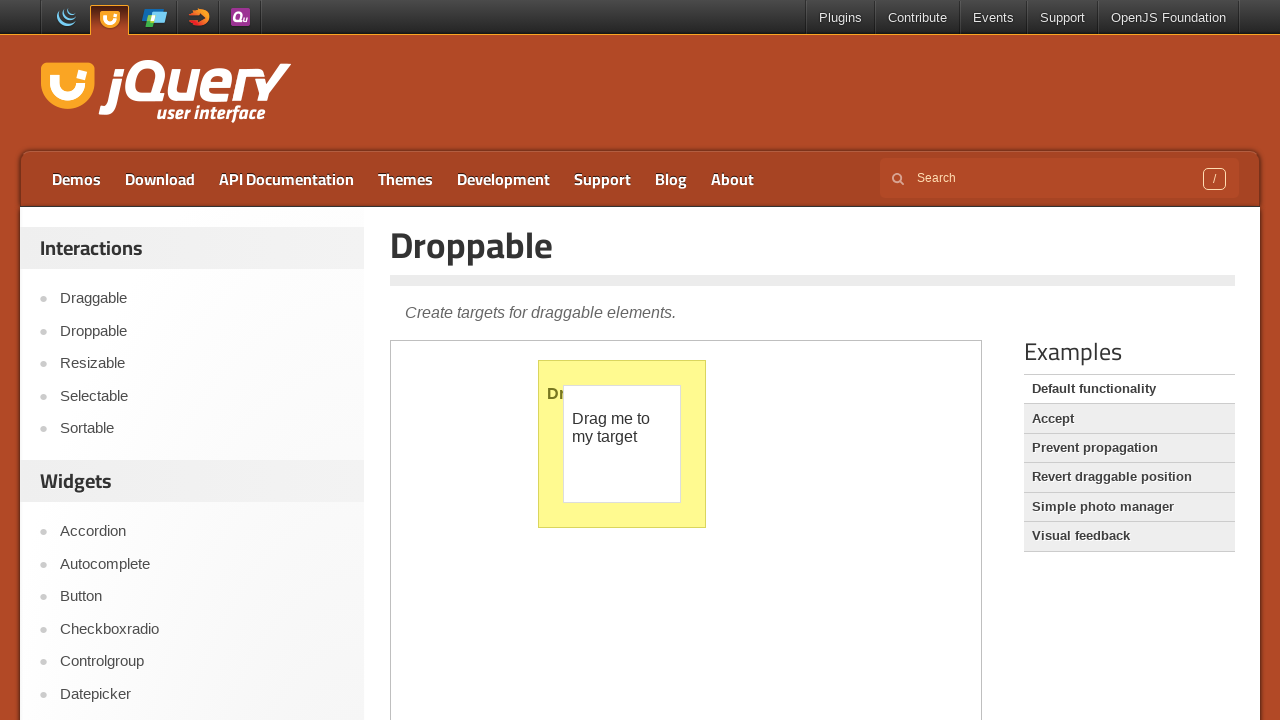

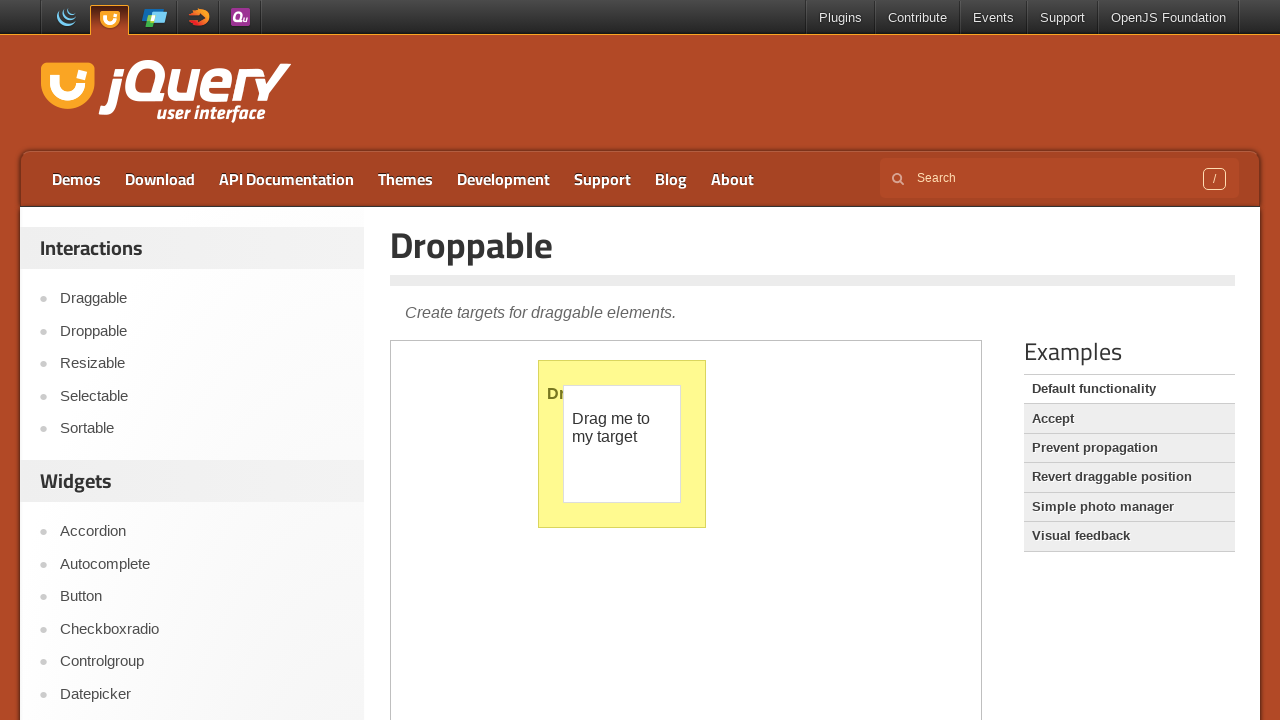